Navigates to a playground page and verifies the page loads successfully

Starting URL: https://mrreddyautomation.com/playground/

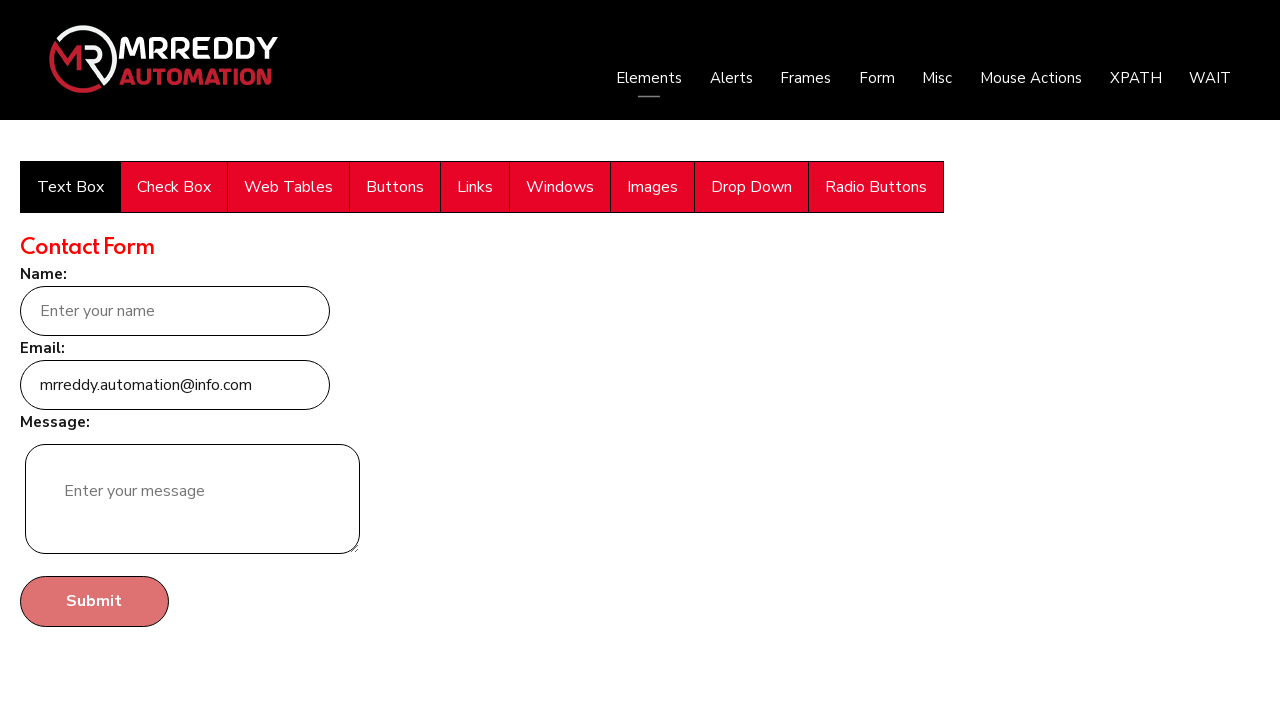

Waited for page DOM content to be loaded at https://mrreddyautomation.com/playground/
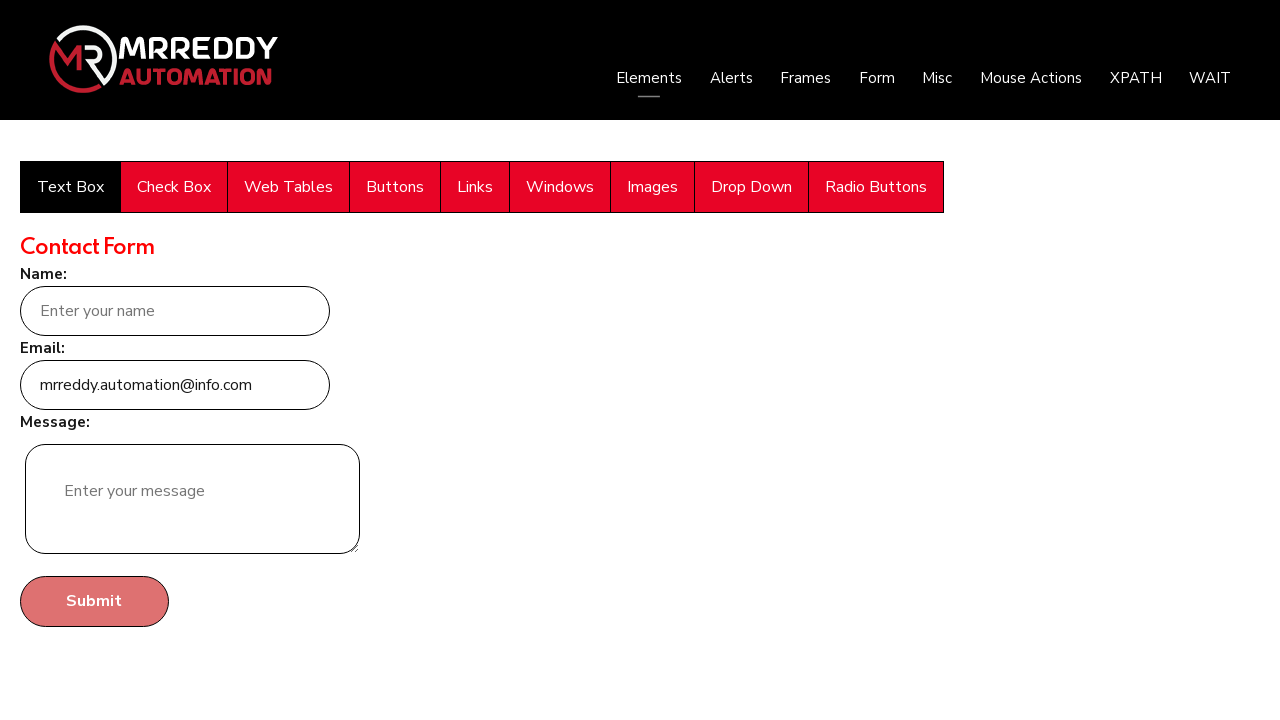

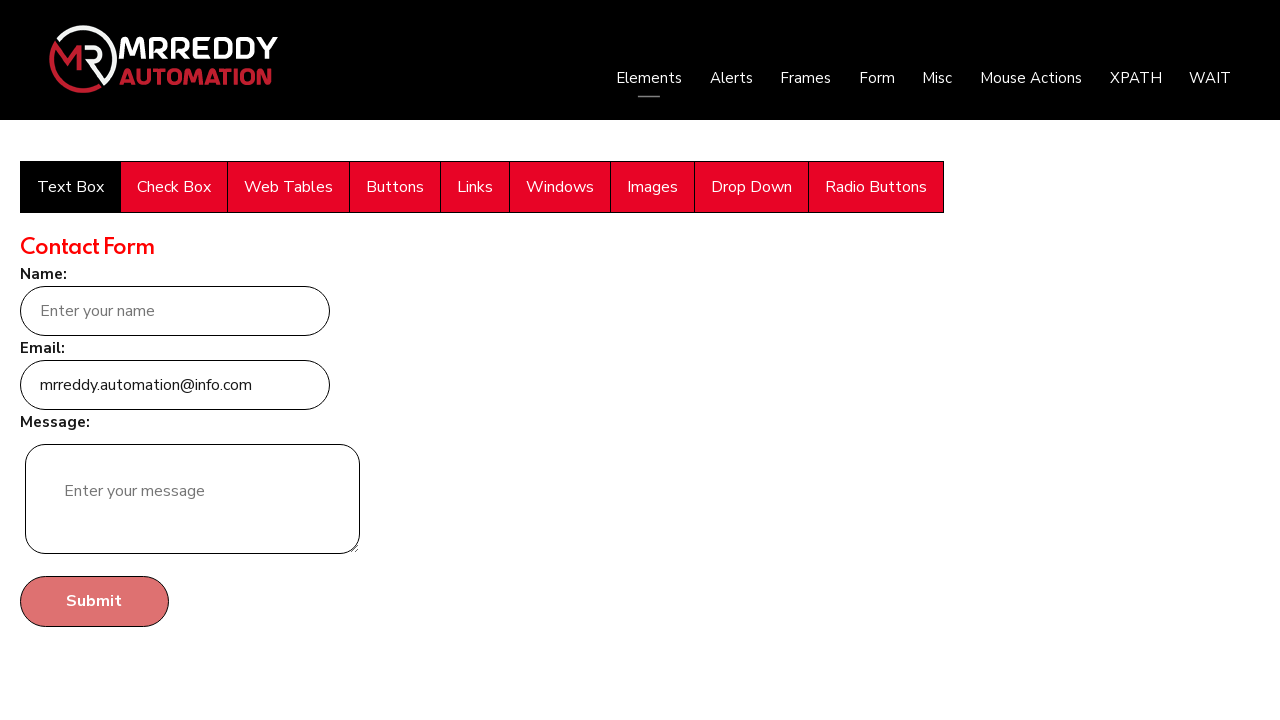